Tests un-marking todo items as complete by unchecking their checkboxes.

Starting URL: https://demo.playwright.dev/todomvc

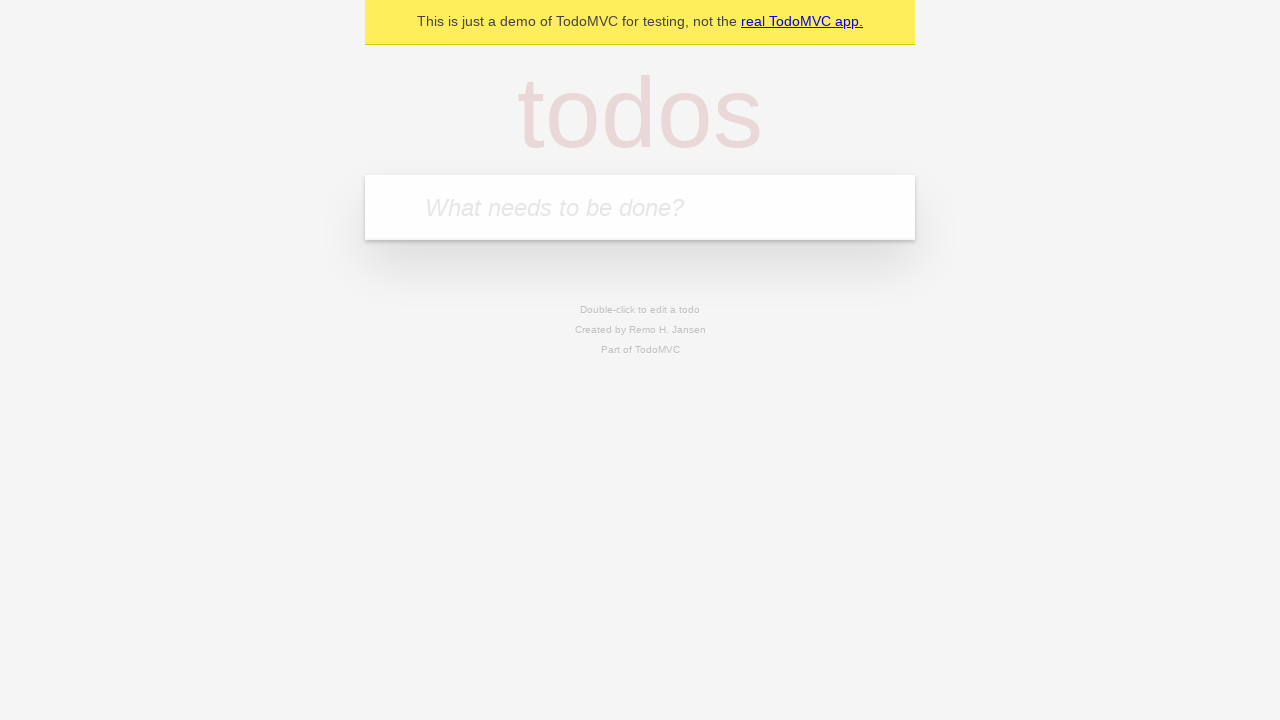

Filled todo input with 'buy some cheese' on internal:attr=[placeholder="What needs to be done?"i]
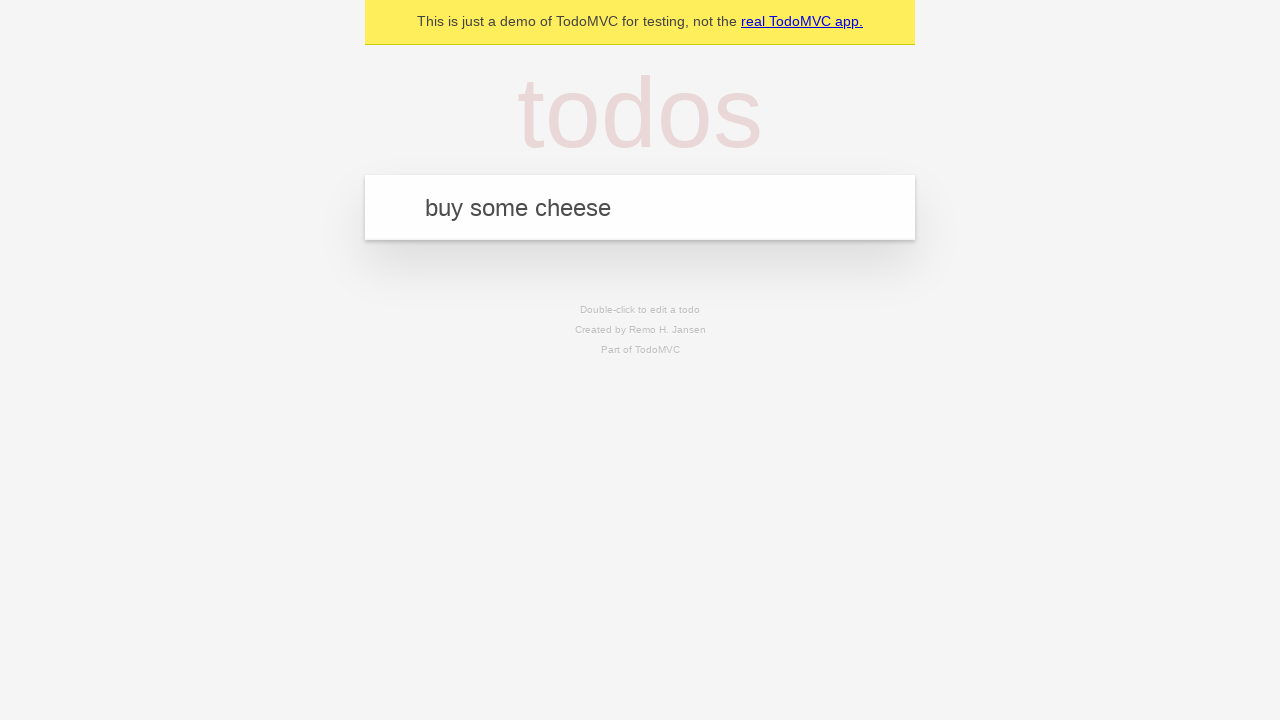

Pressed Enter to create first todo item on internal:attr=[placeholder="What needs to be done?"i]
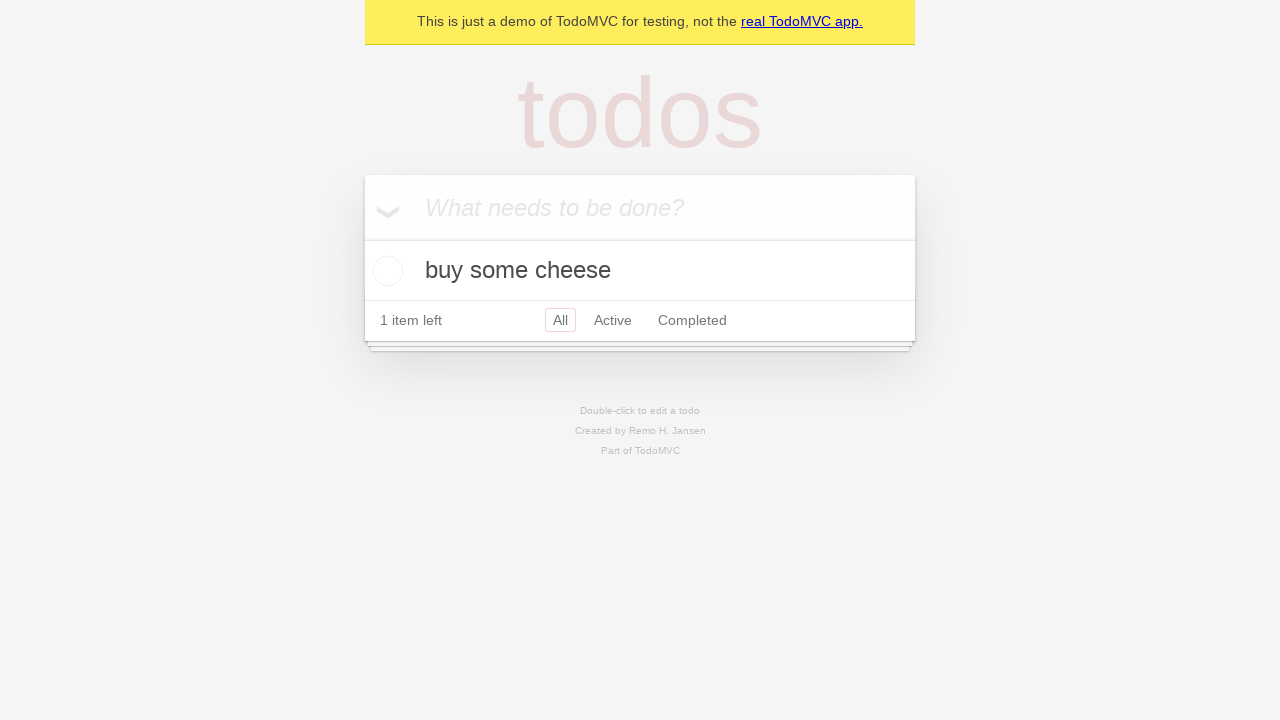

Filled todo input with 'feed the cat' on internal:attr=[placeholder="What needs to be done?"i]
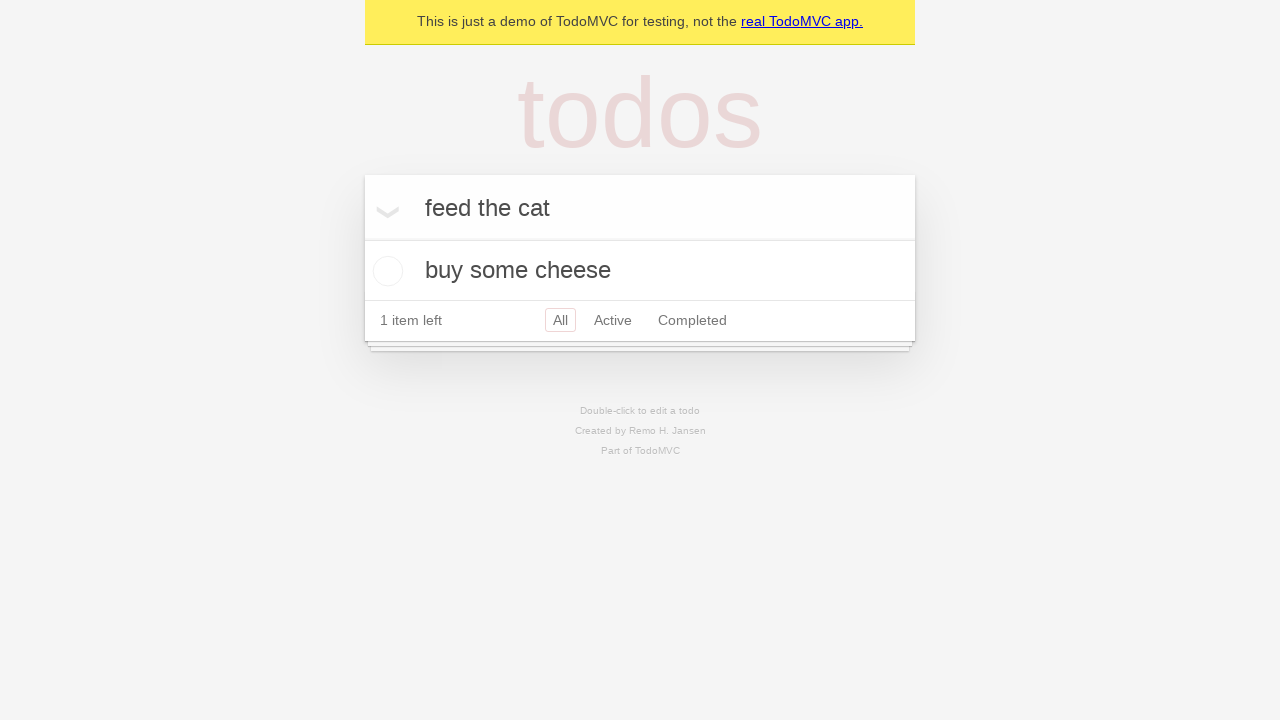

Pressed Enter to create second todo item on internal:attr=[placeholder="What needs to be done?"i]
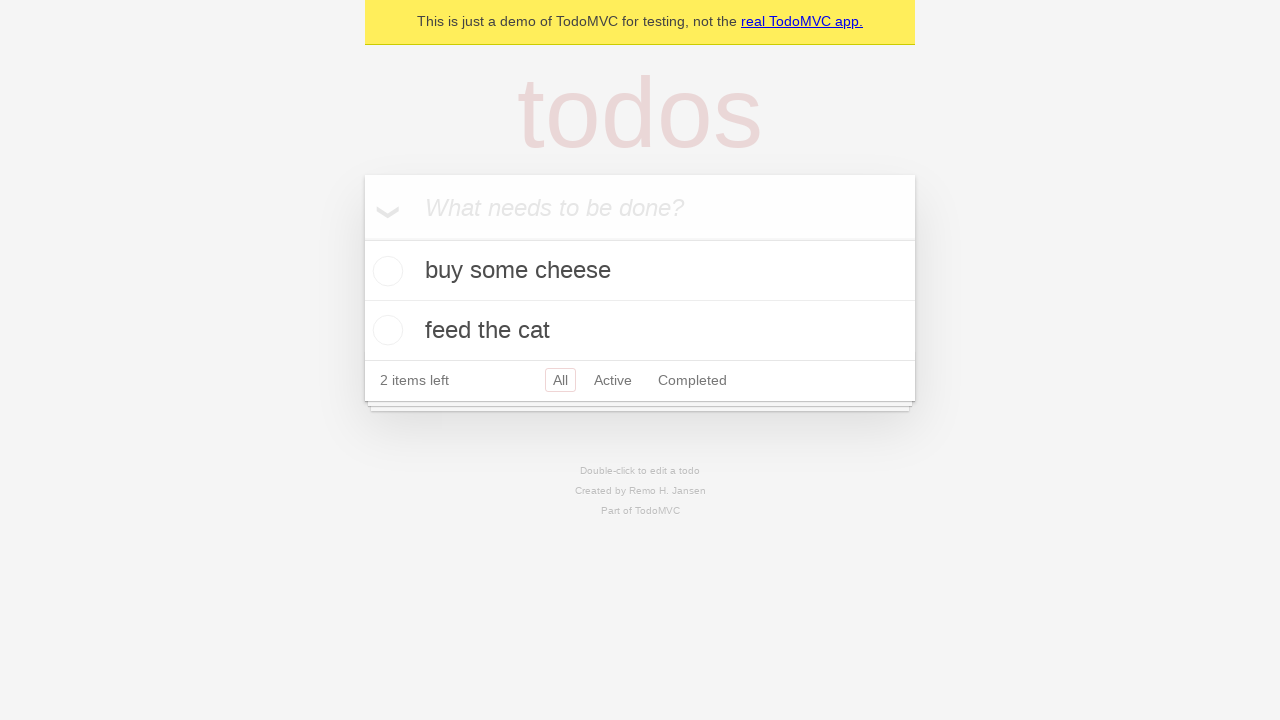

Checked the first todo item checkbox at (385, 271) on internal:testid=[data-testid="todo-item"s] >> nth=0 >> internal:role=checkbox
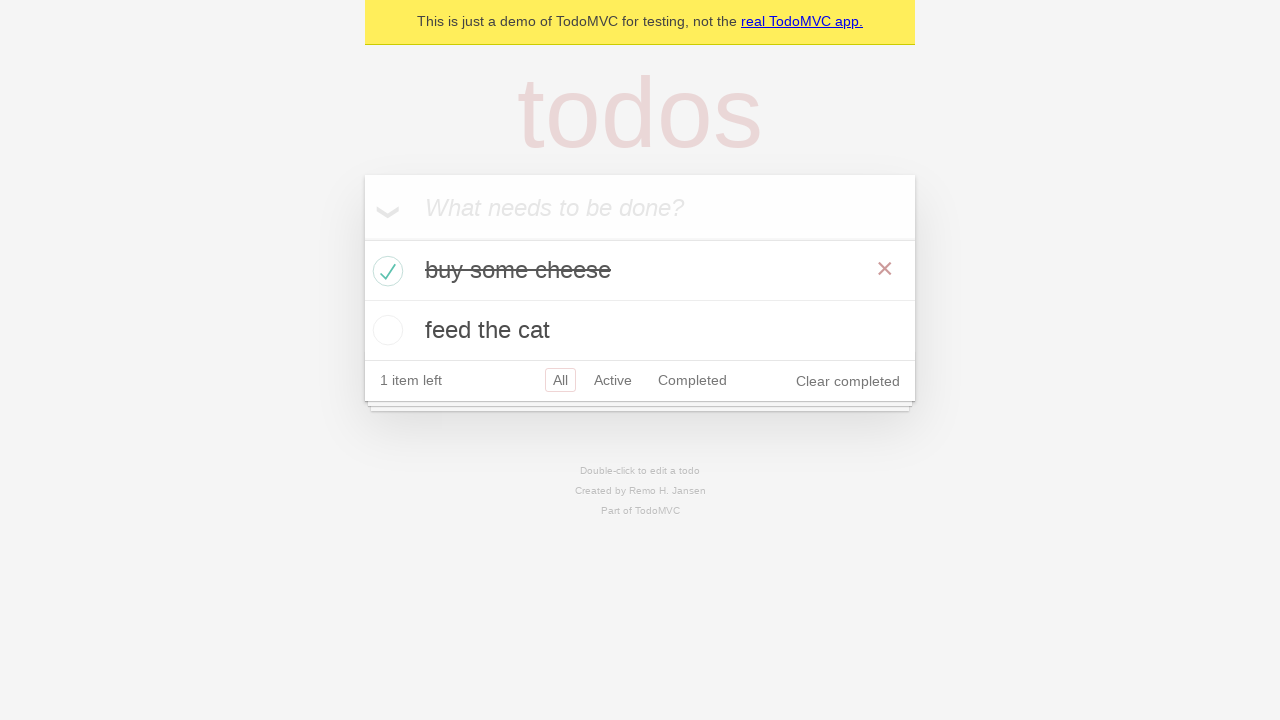

Unchecked the first todo item checkbox to mark it as incomplete at (385, 271) on internal:testid=[data-testid="todo-item"s] >> nth=0 >> internal:role=checkbox
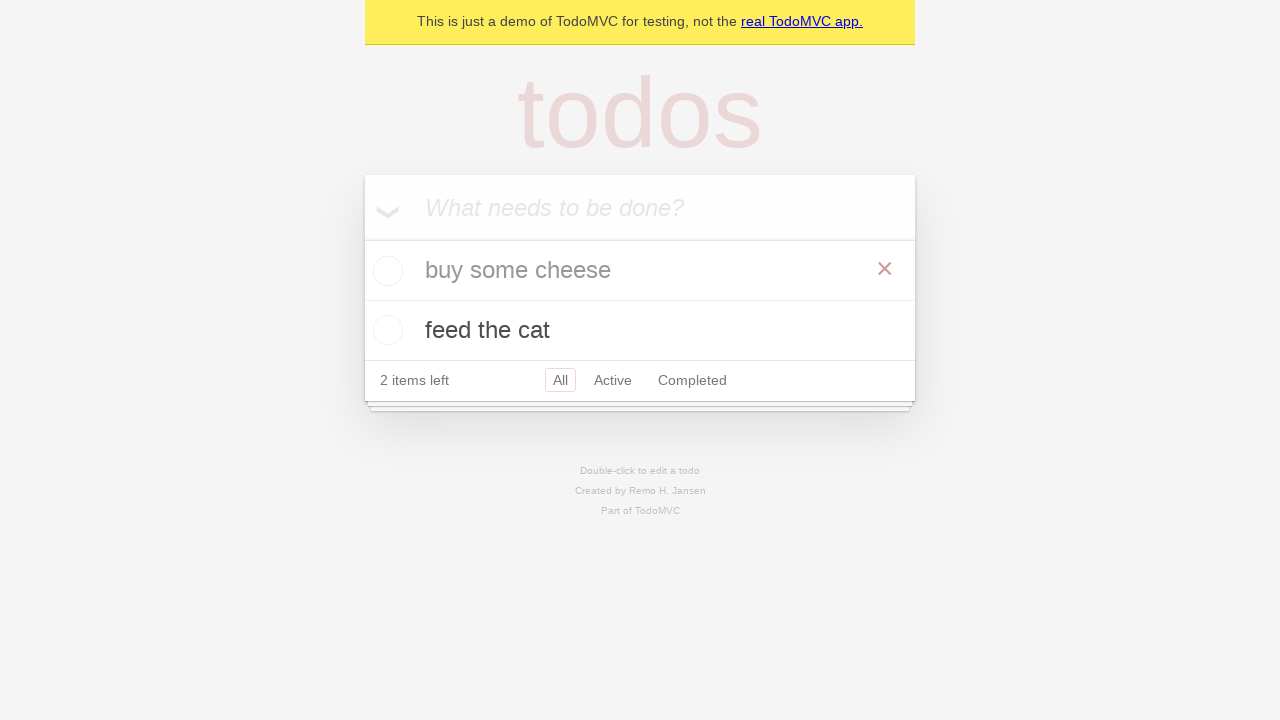

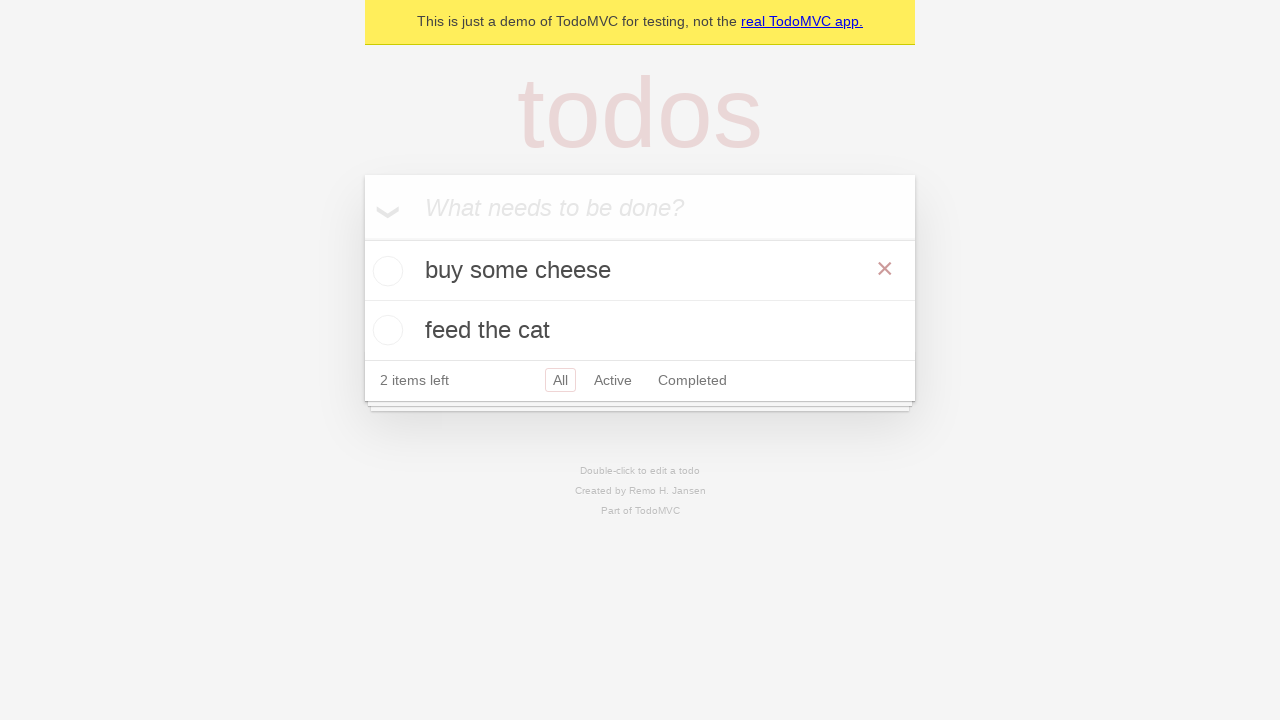